Tests opening a new browser window by navigating to a page, opening a new window, navigating to another page in that window, and verifying there are 2 window handles.

Starting URL: https://the-internet.herokuapp.com/windows

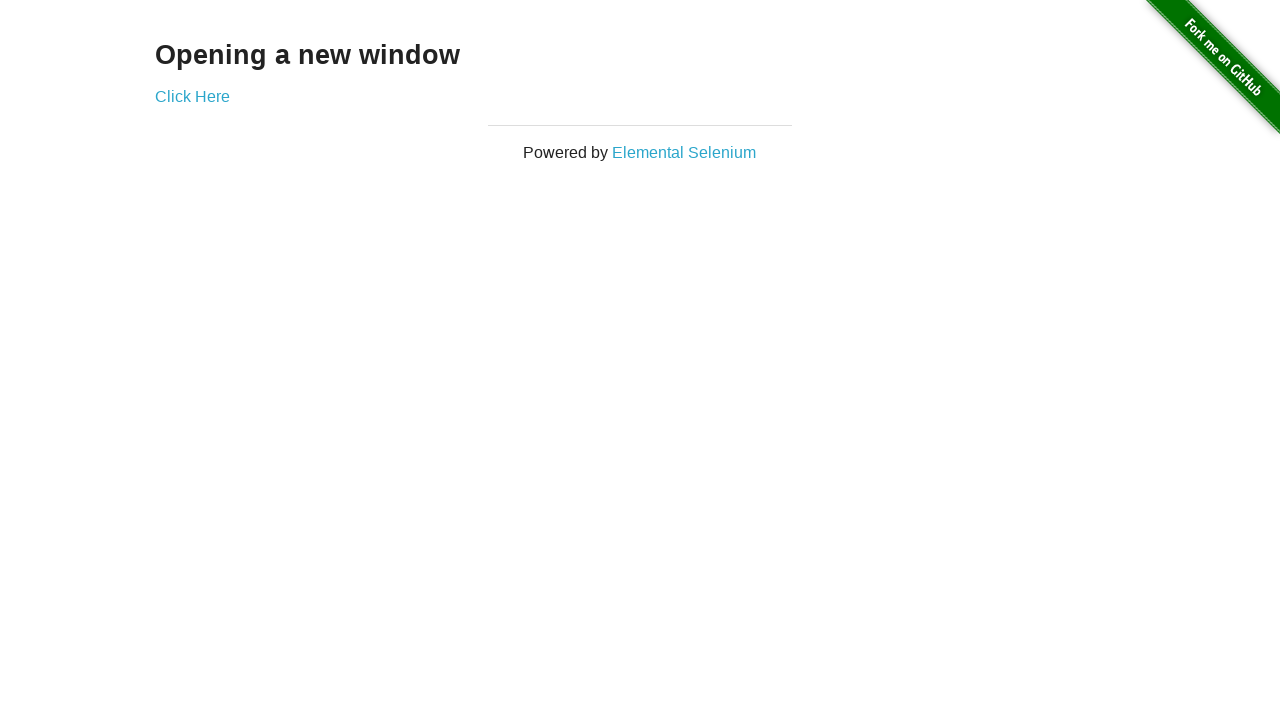

Opened a new browser window
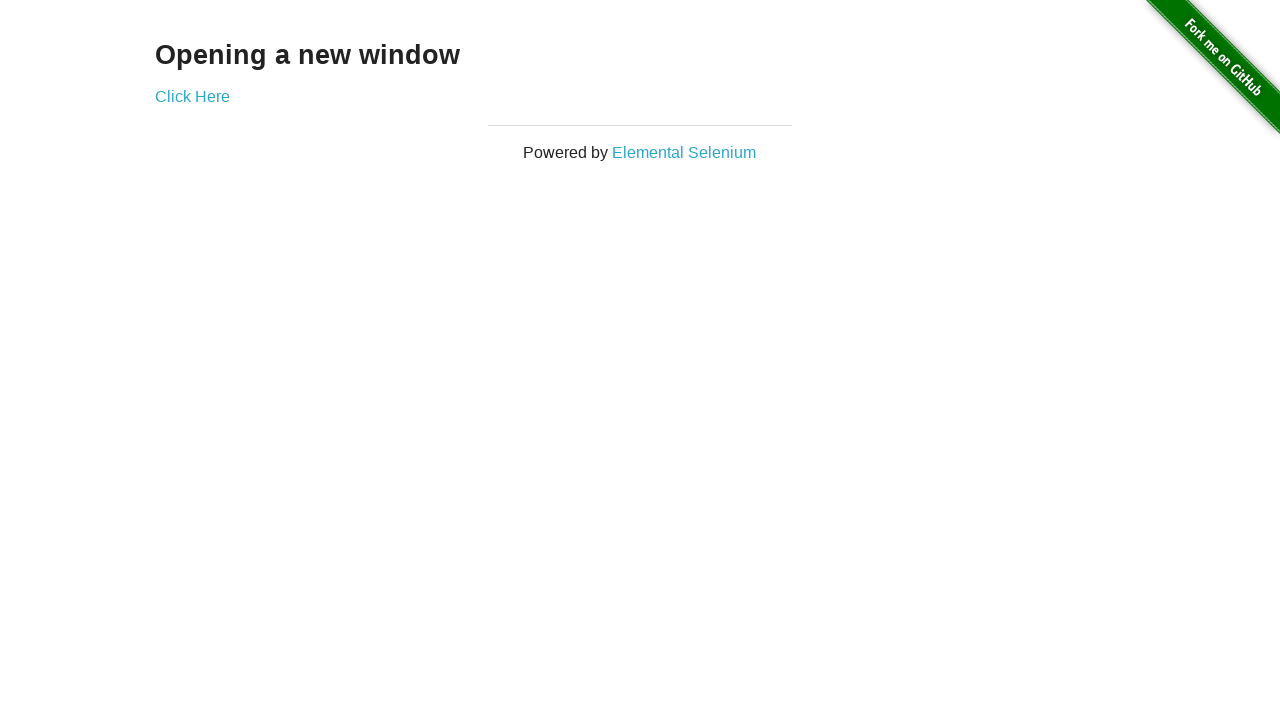

Navigated to typos page in the new window
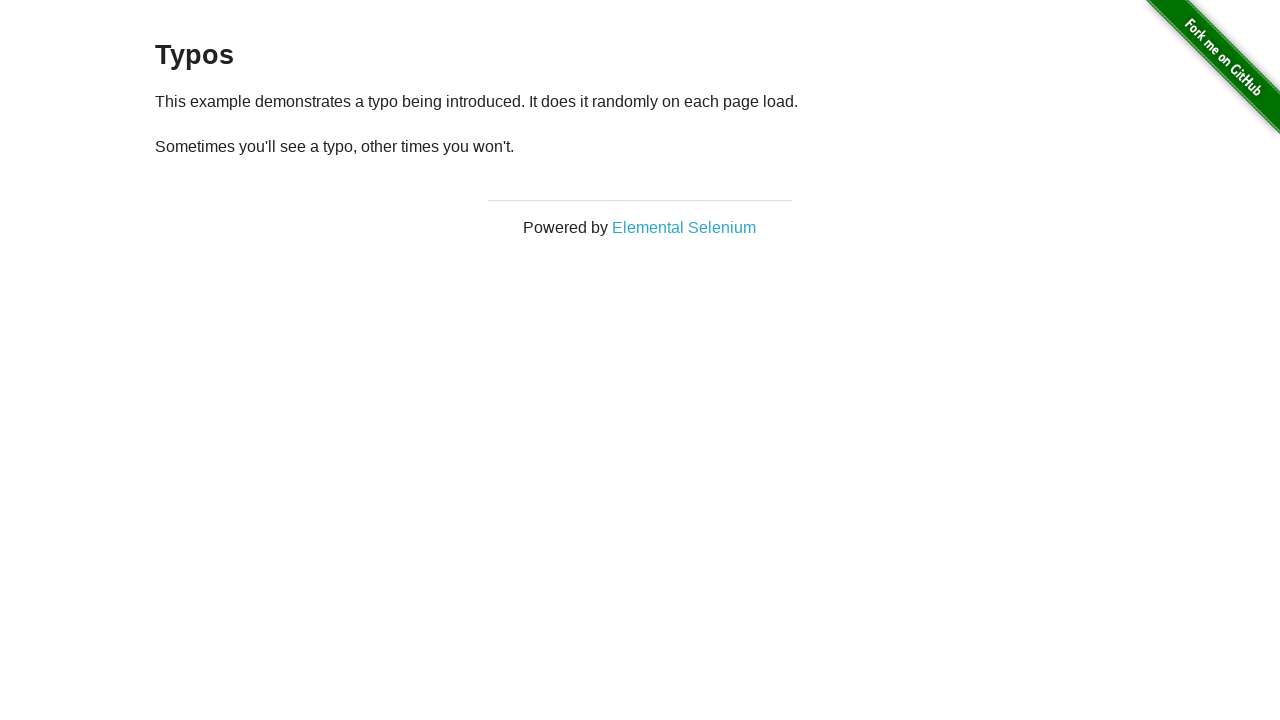

Verified that 2 browser windows are open
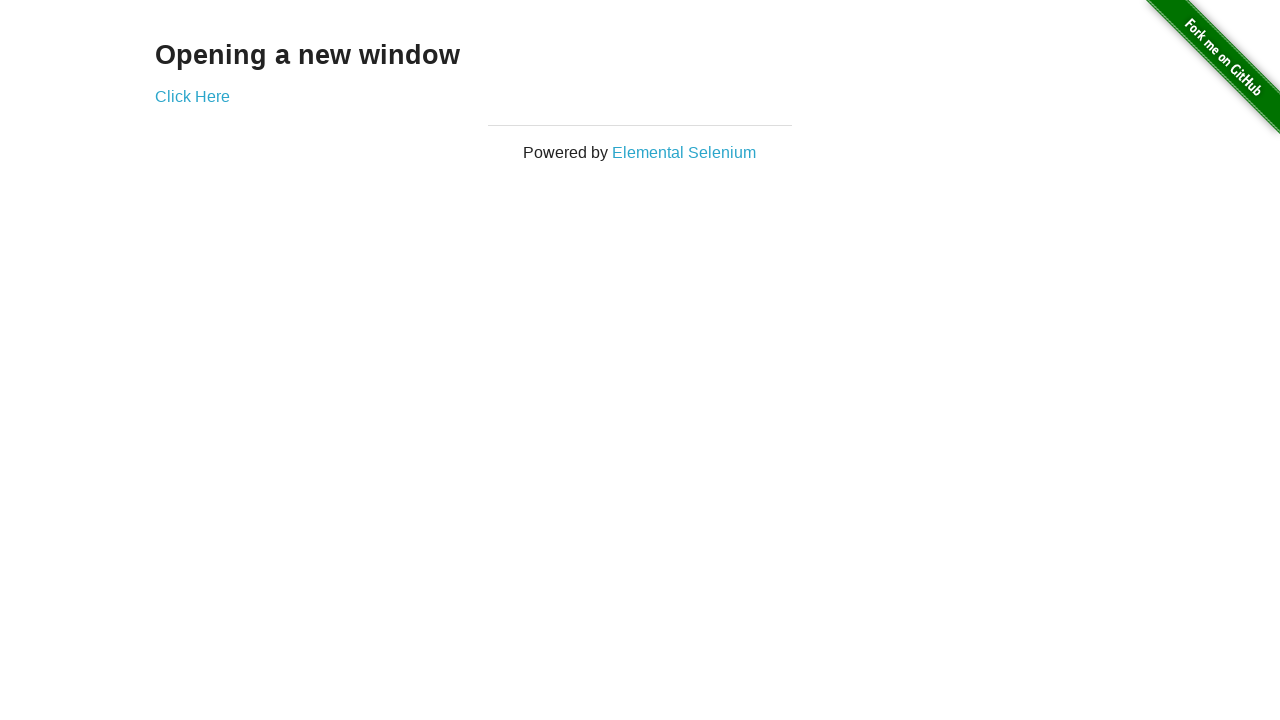

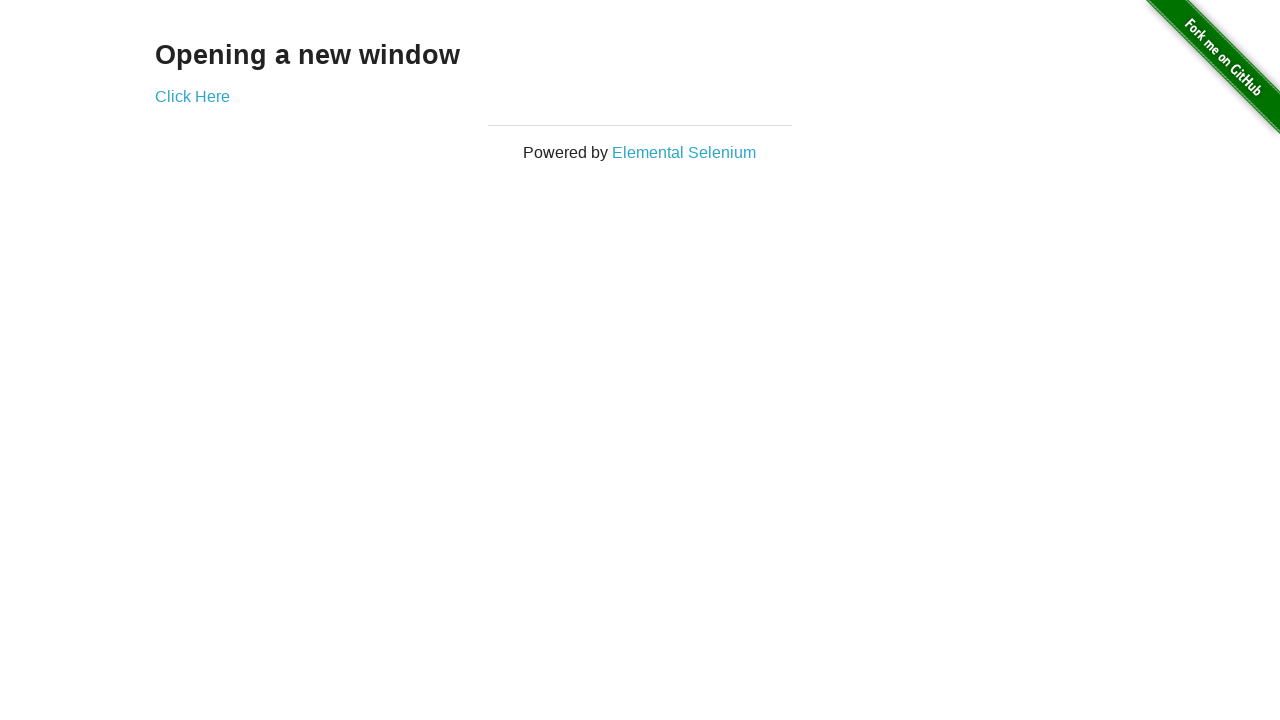